Tests the join page form by filling in first name, last name, business name, and business title fields, then submitting the form

Starting URL: https://erikfenriz.github.io/cse270-teton/join.html

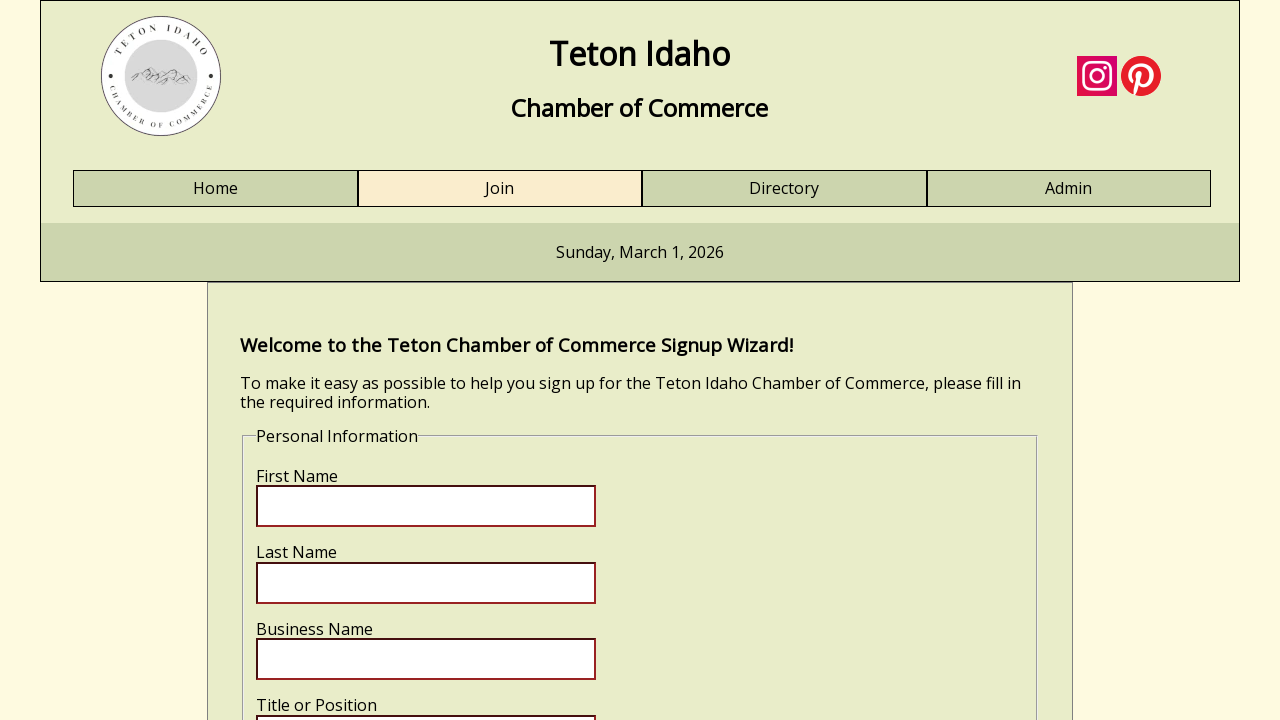

First name field loaded and ready
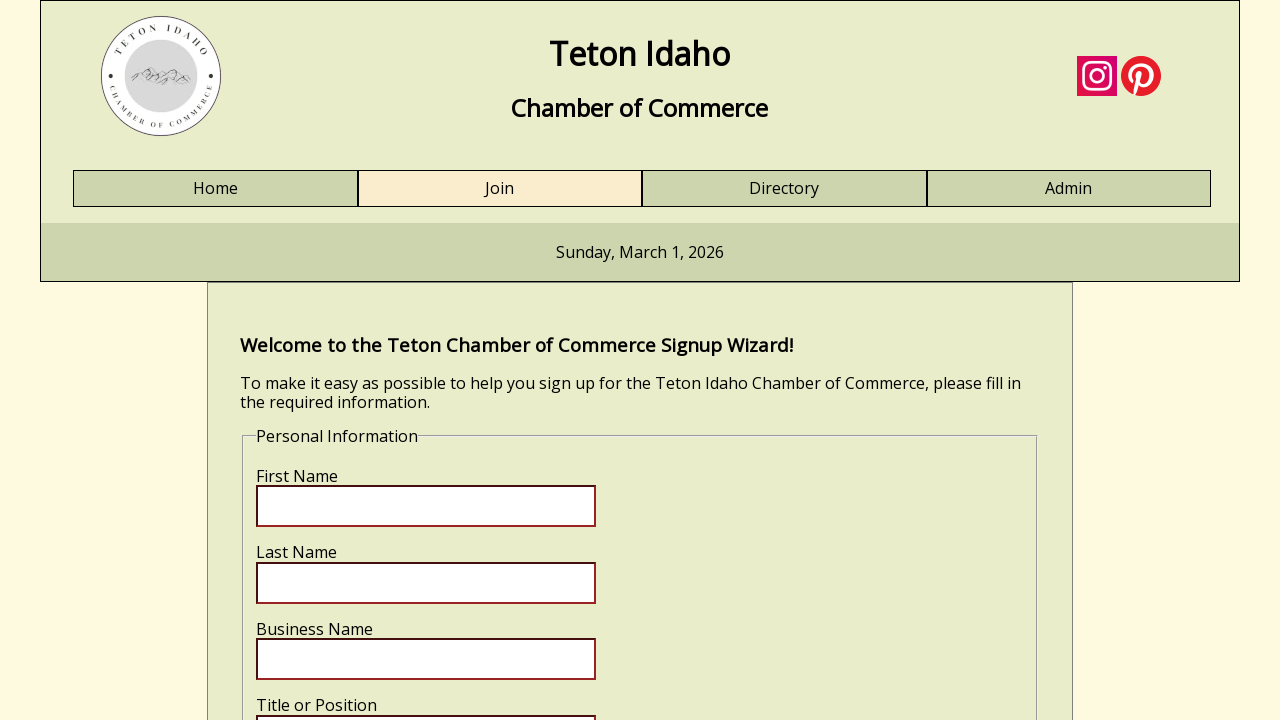

Clicked on first name field at (426, 506) on input[name='fname']
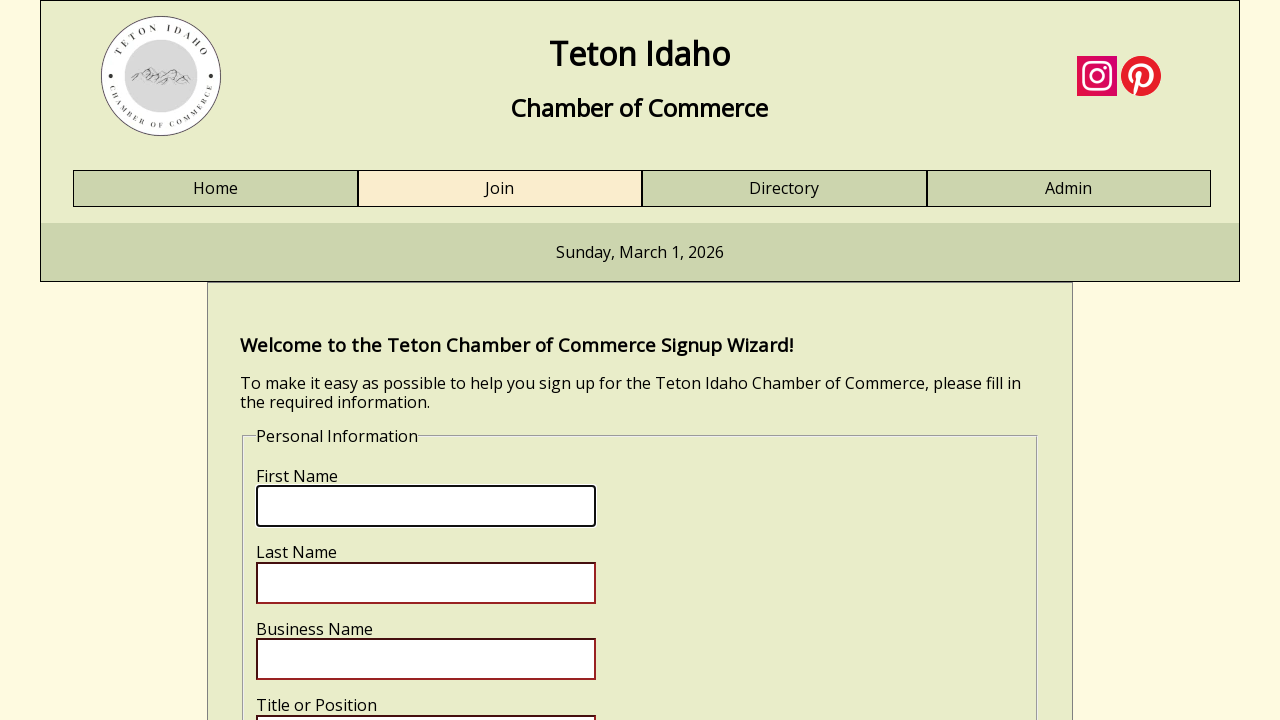

Filled first name field with 'info' on input[name='fname']
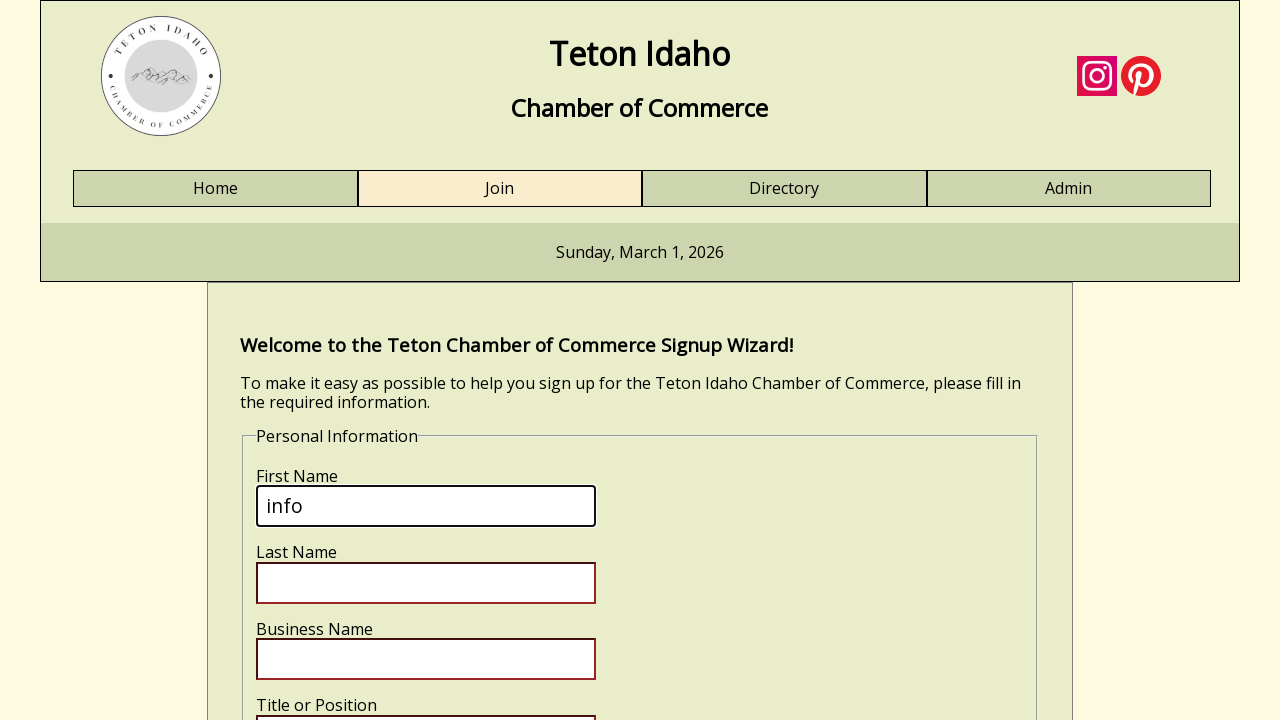

Clicked on last name field at (426, 583) on input[name='lname']
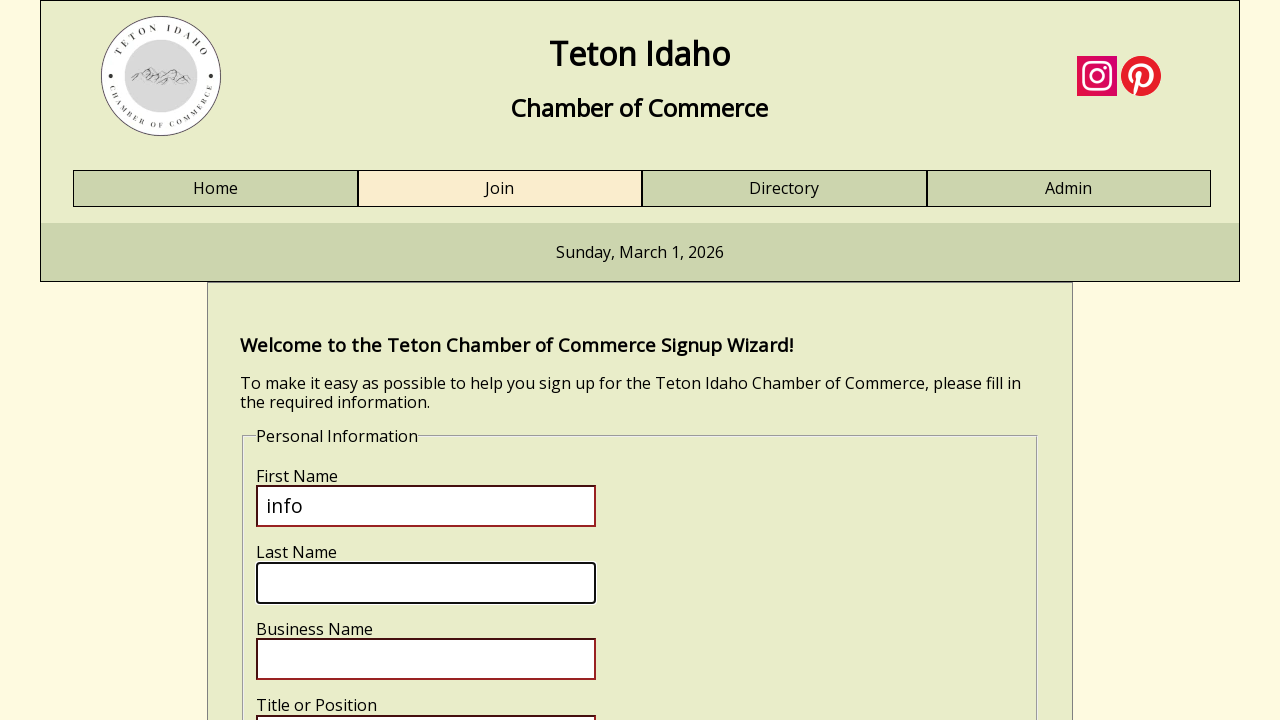

Filled last name field with 'info' on input[name='lname']
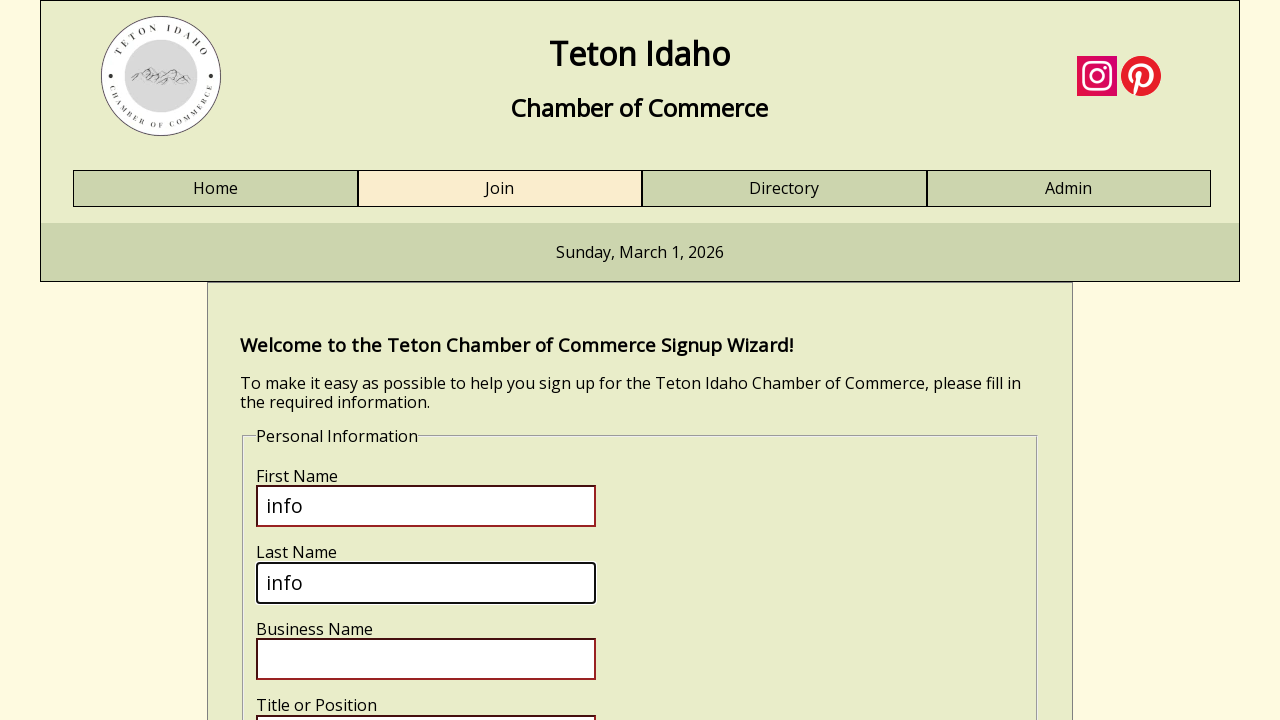

Clicked on business name field at (426, 659) on input[name='bizname']
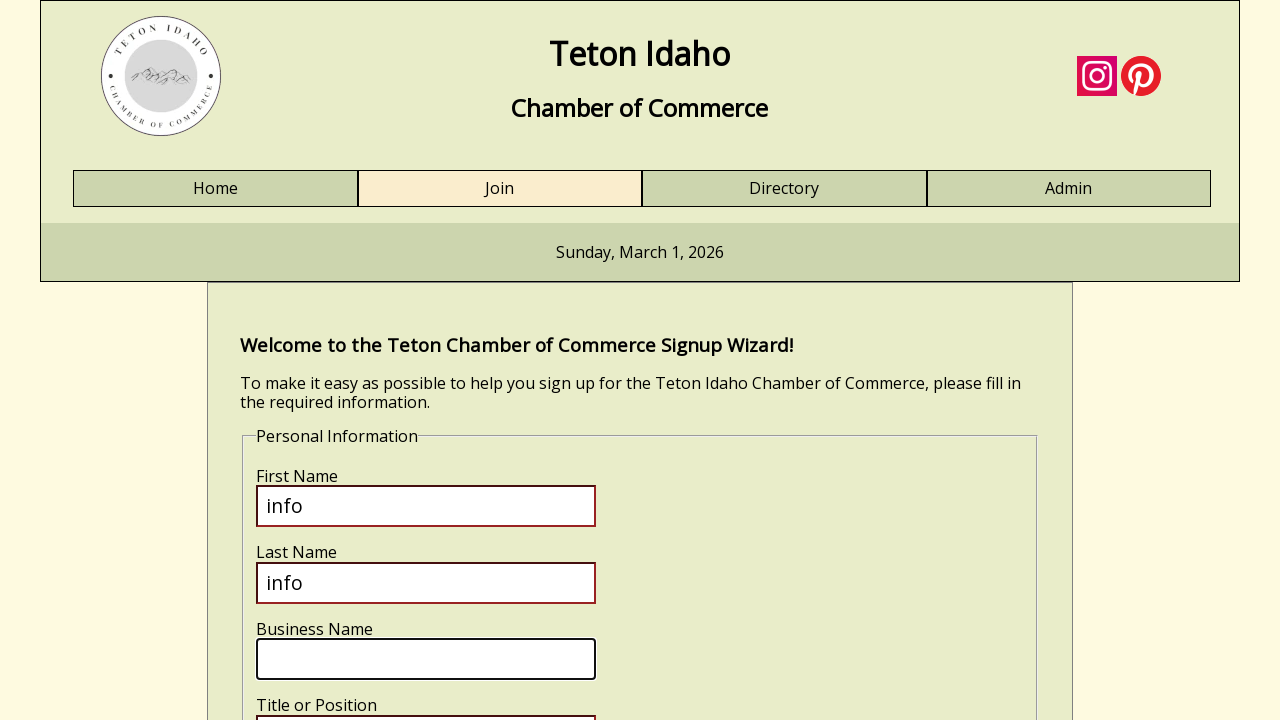

Filled business name field with 'info' on input[name='bizname']
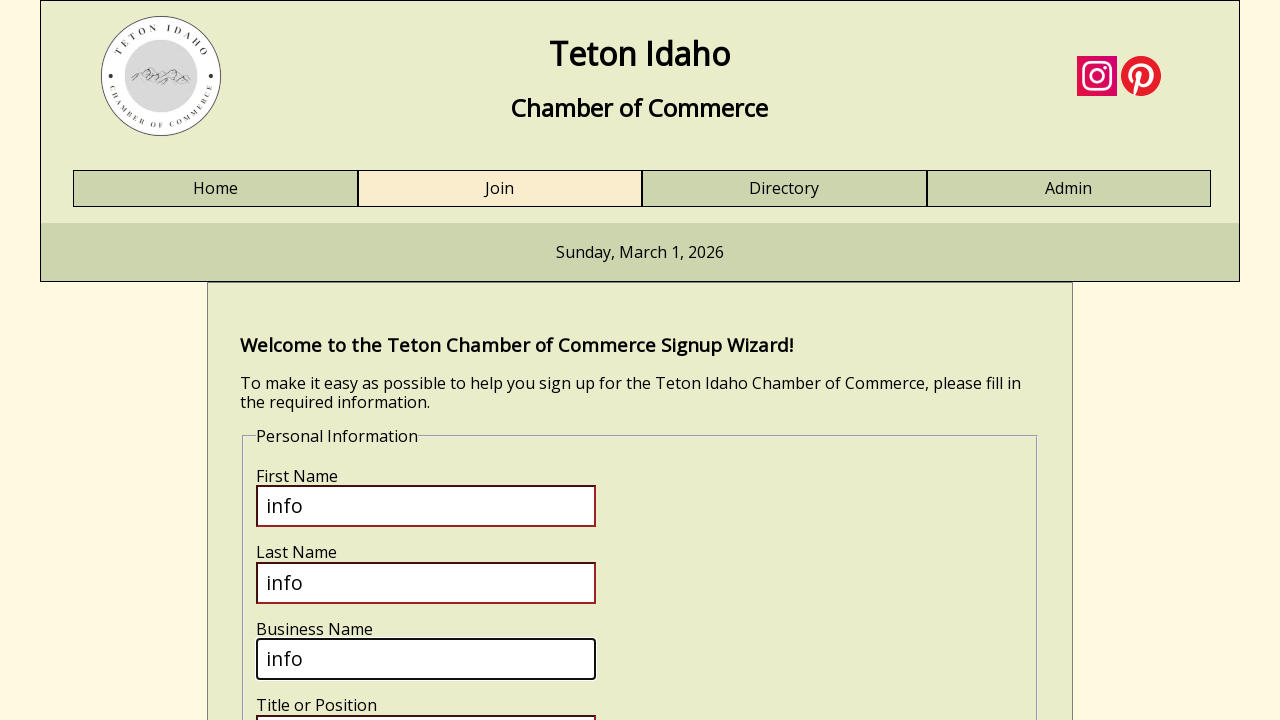

Clicked on business title field at (426, 699) on input[name='biztitle']
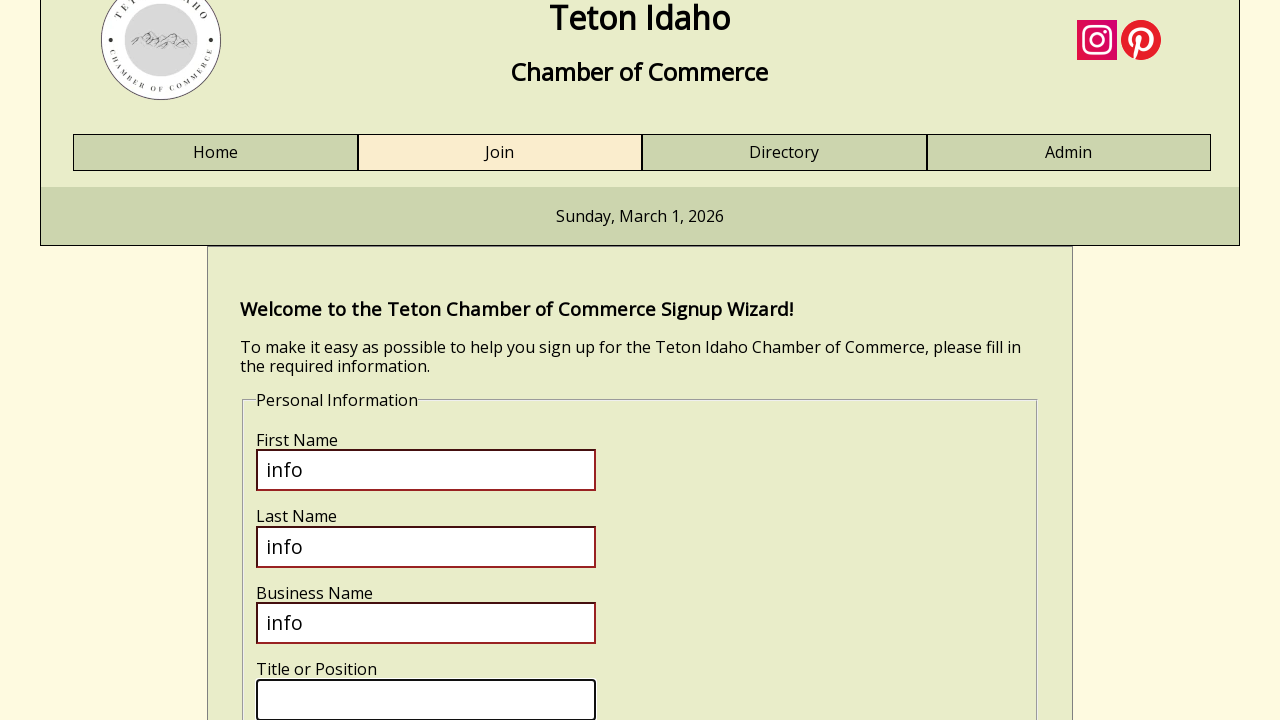

Filled business title field with 'info' on input[name='biztitle']
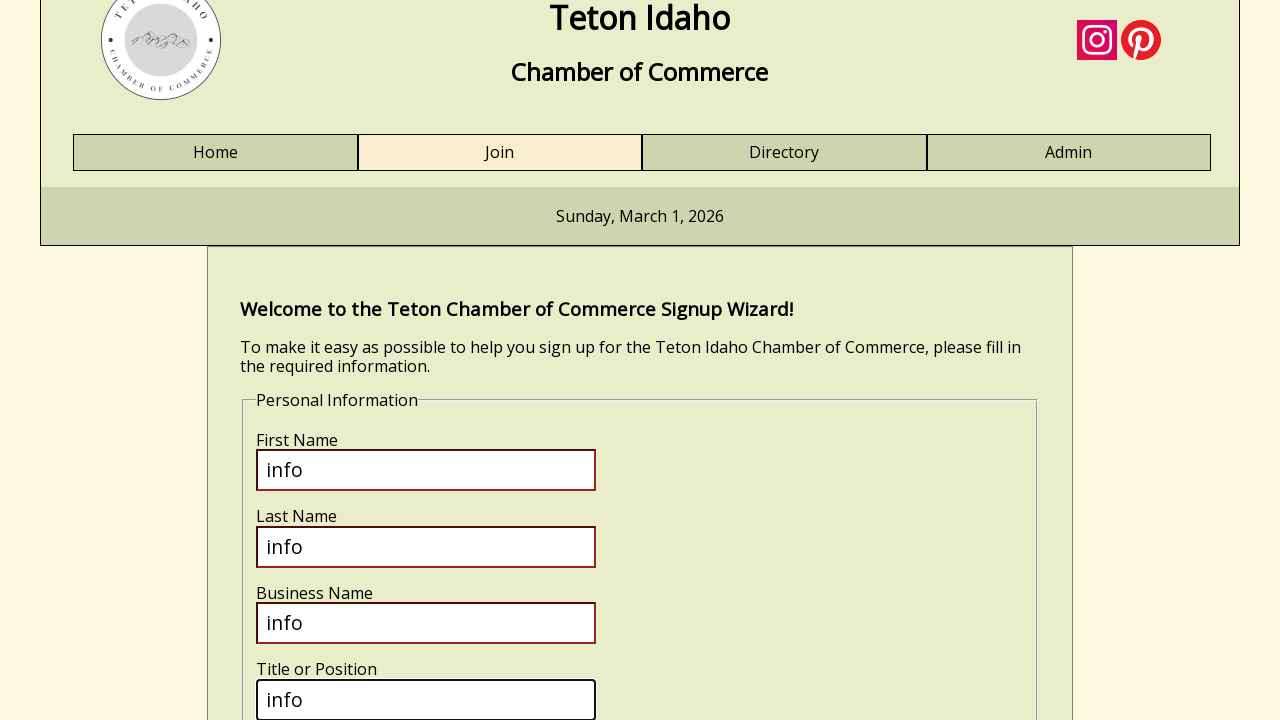

Clicked submit button to submit the form at (320, 418) on input[name='submit']
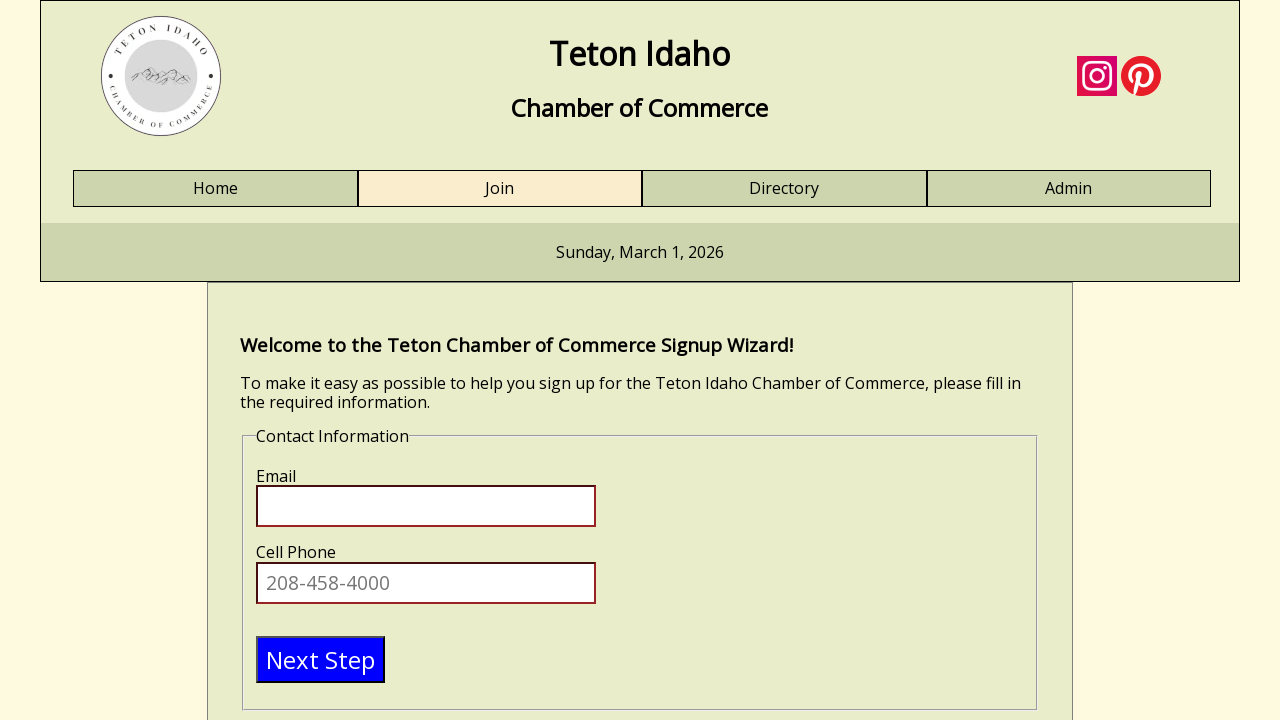

Email field loaded, form submission validation successful
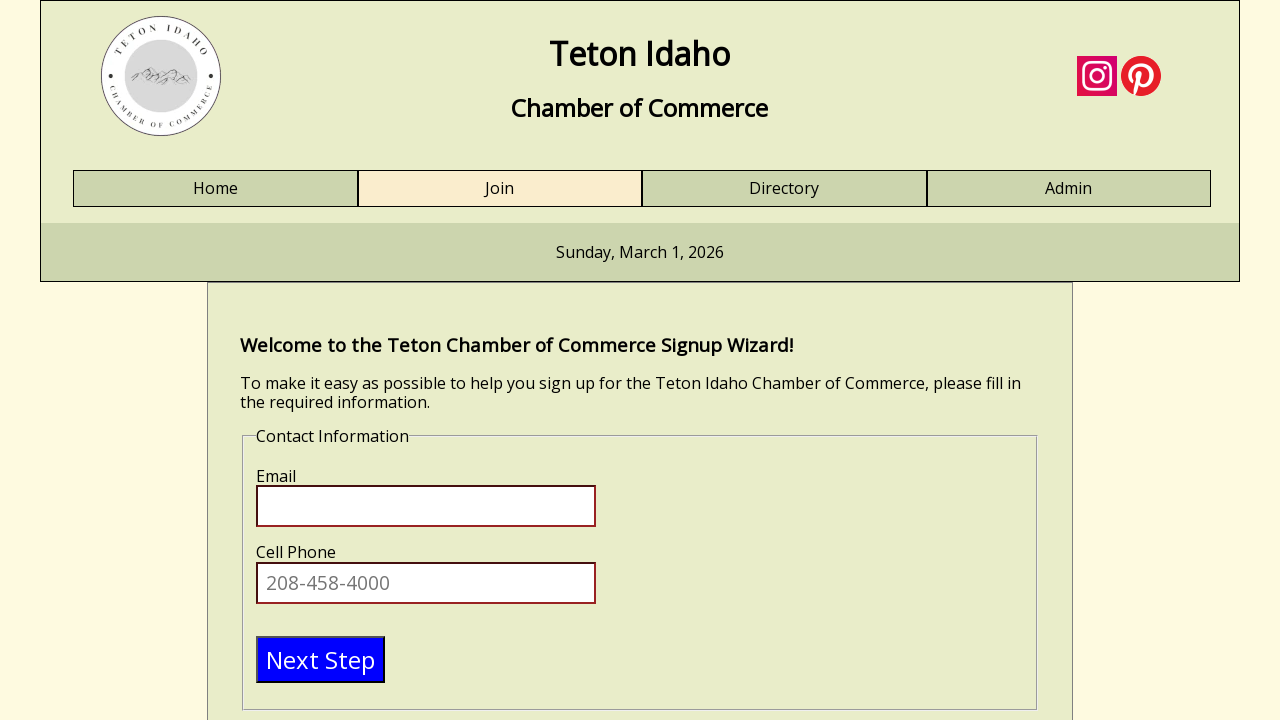

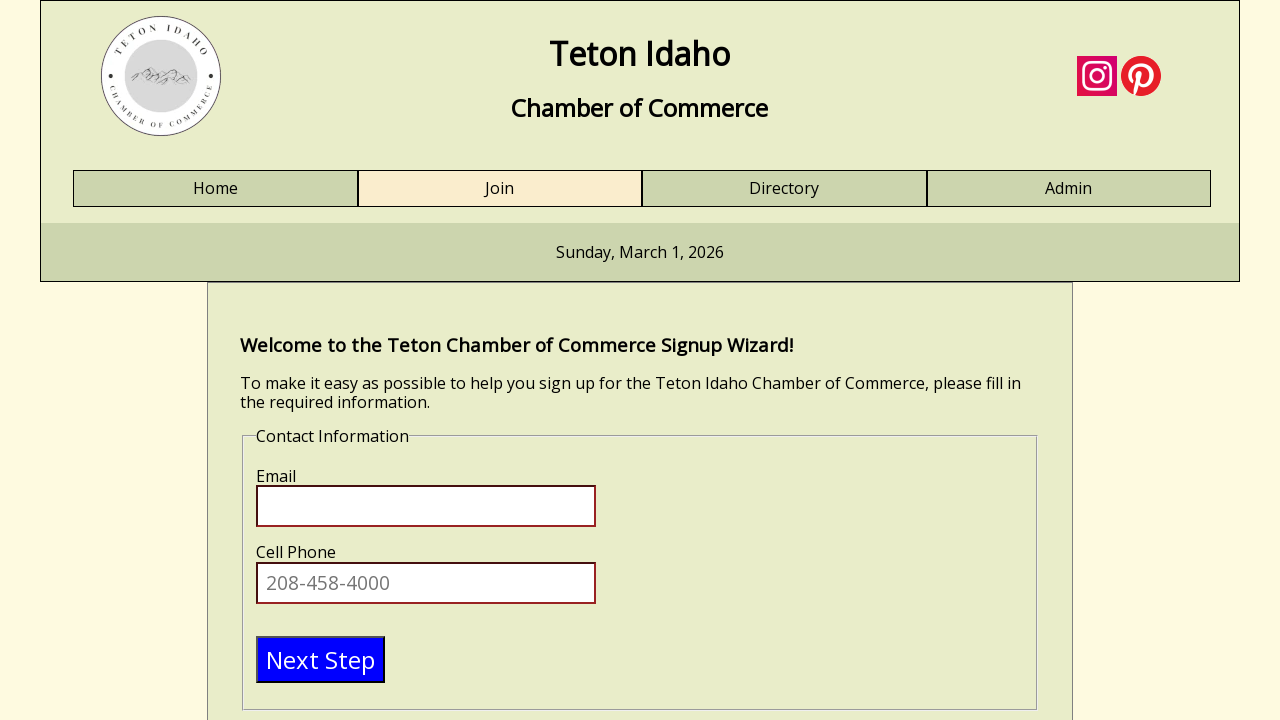